Tests input field functionality by entering text and then clearing it using backspace keys

Starting URL: https://www.qa-practice.com/elements/input/simple

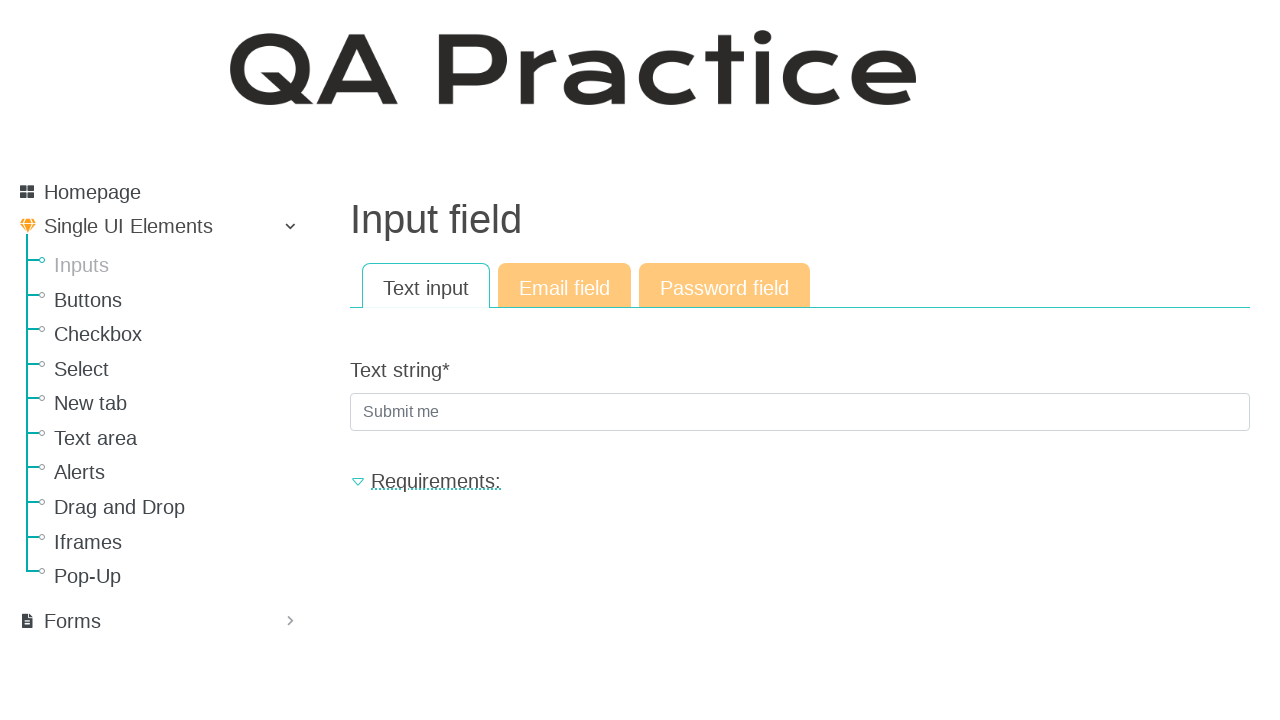

Filled text input field with 'enter' on input[name='text_string']
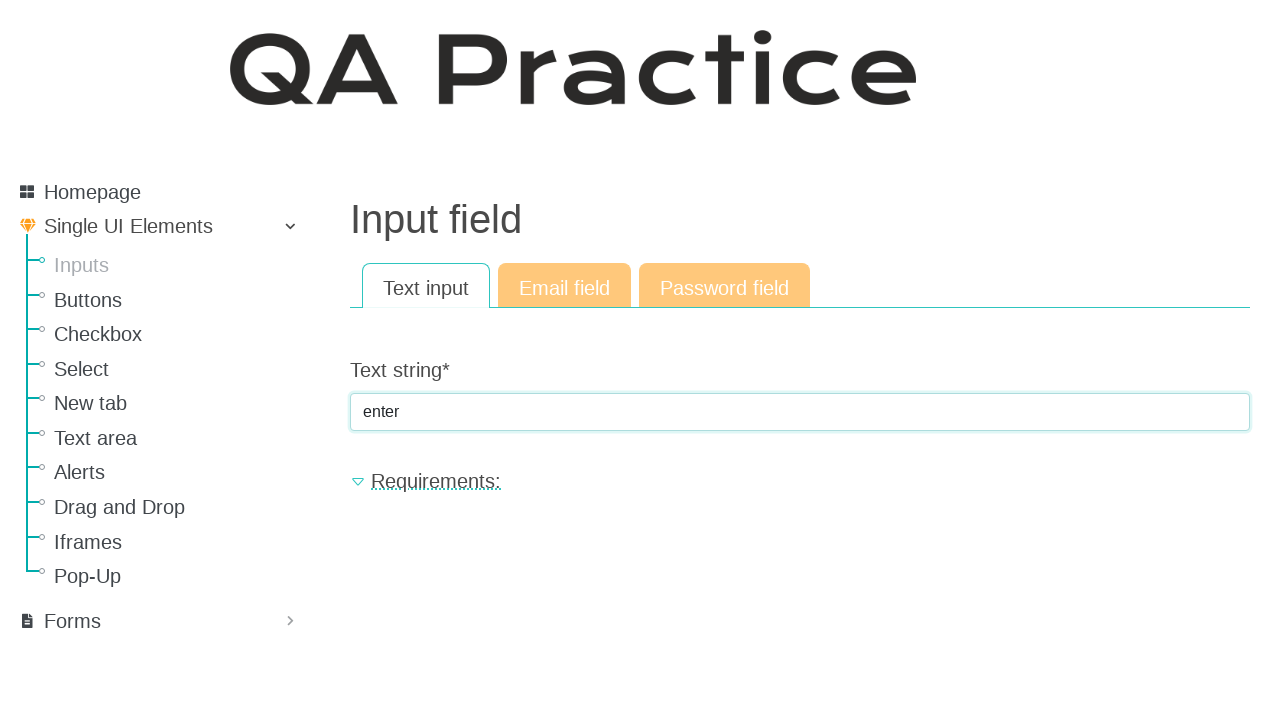

Pressed Backspace to clear one character on input[name='text_string']
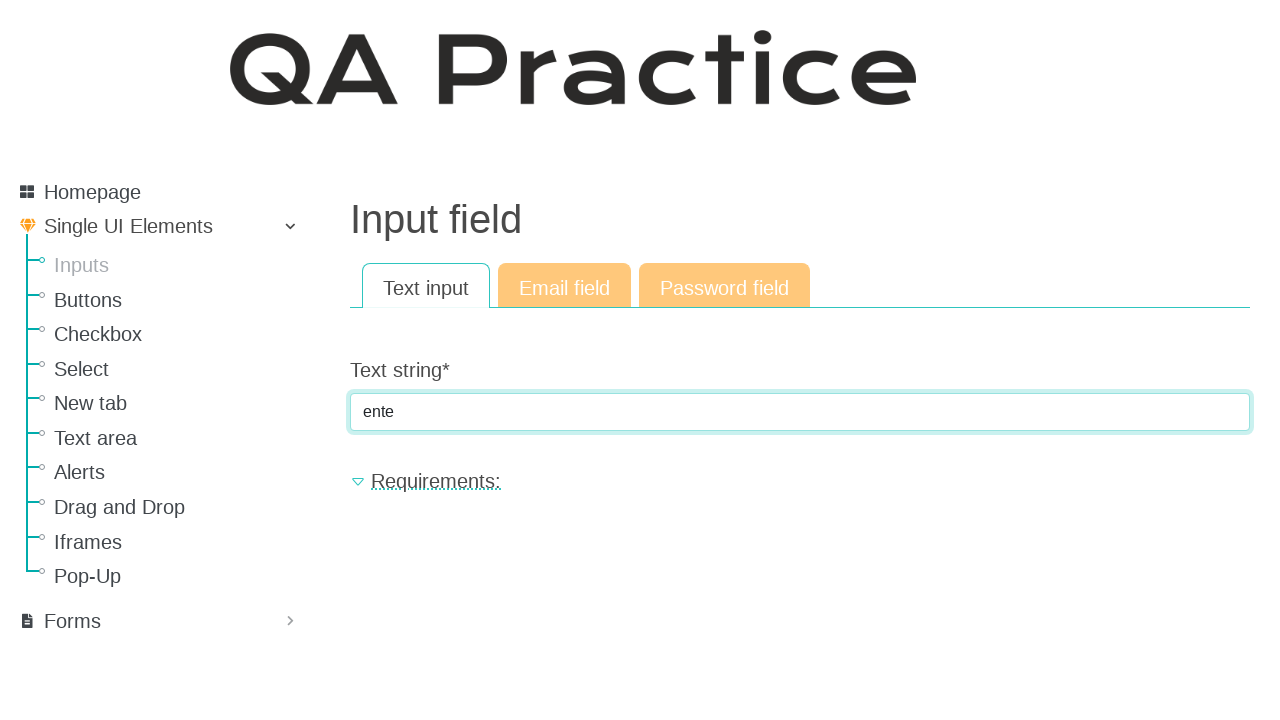

Pressed Backspace to clear one character on input[name='text_string']
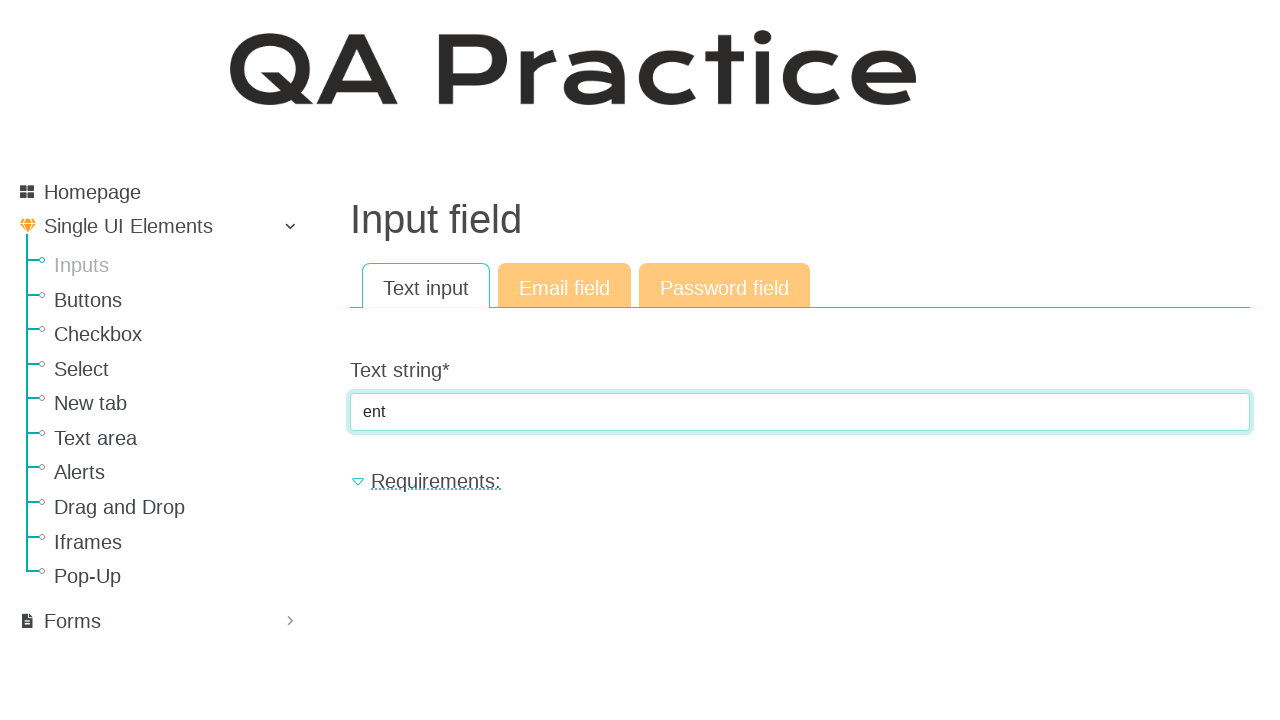

Pressed Backspace to clear one character on input[name='text_string']
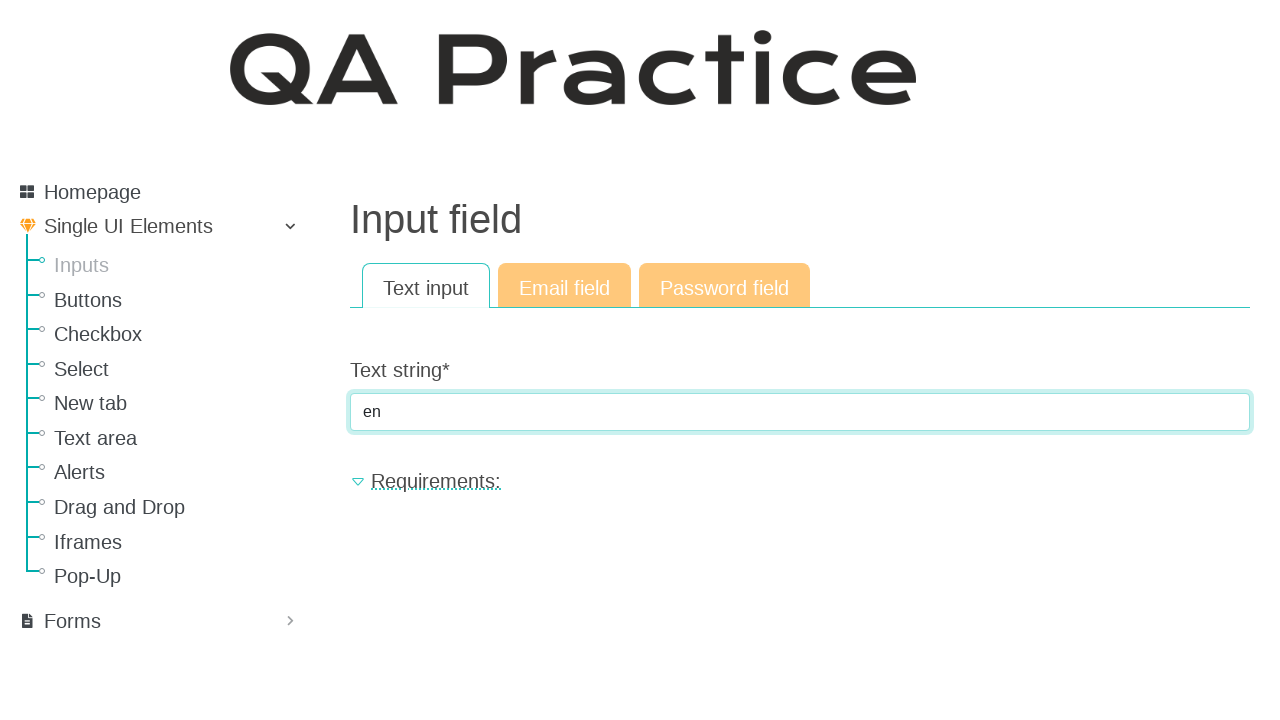

Pressed Backspace to clear one character on input[name='text_string']
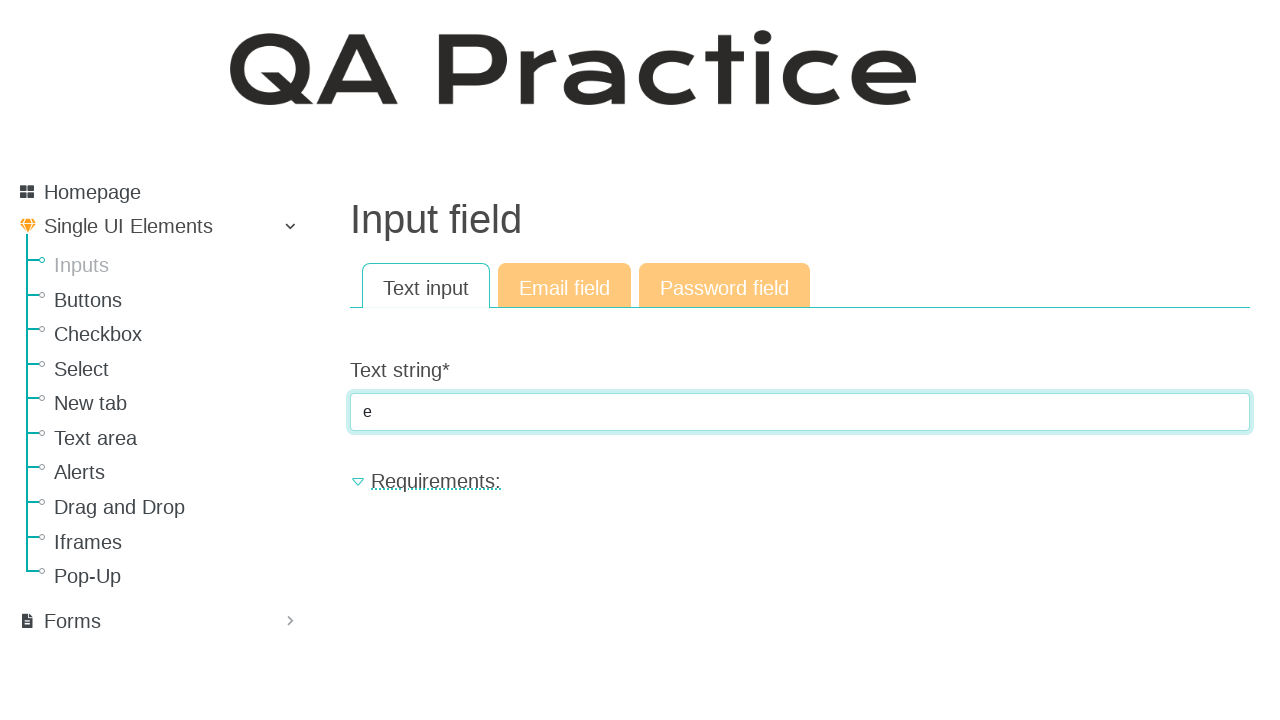

Pressed Backspace to clear one character on input[name='text_string']
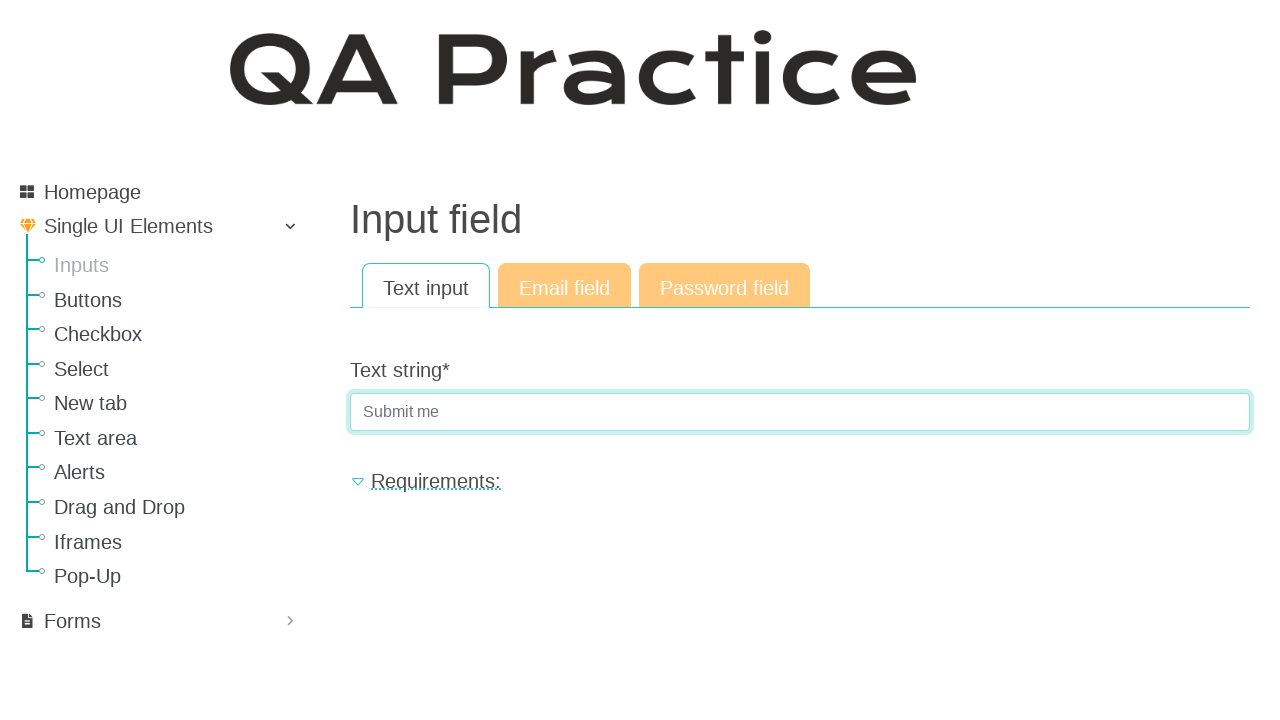

Verified that input field is still visible after clearing
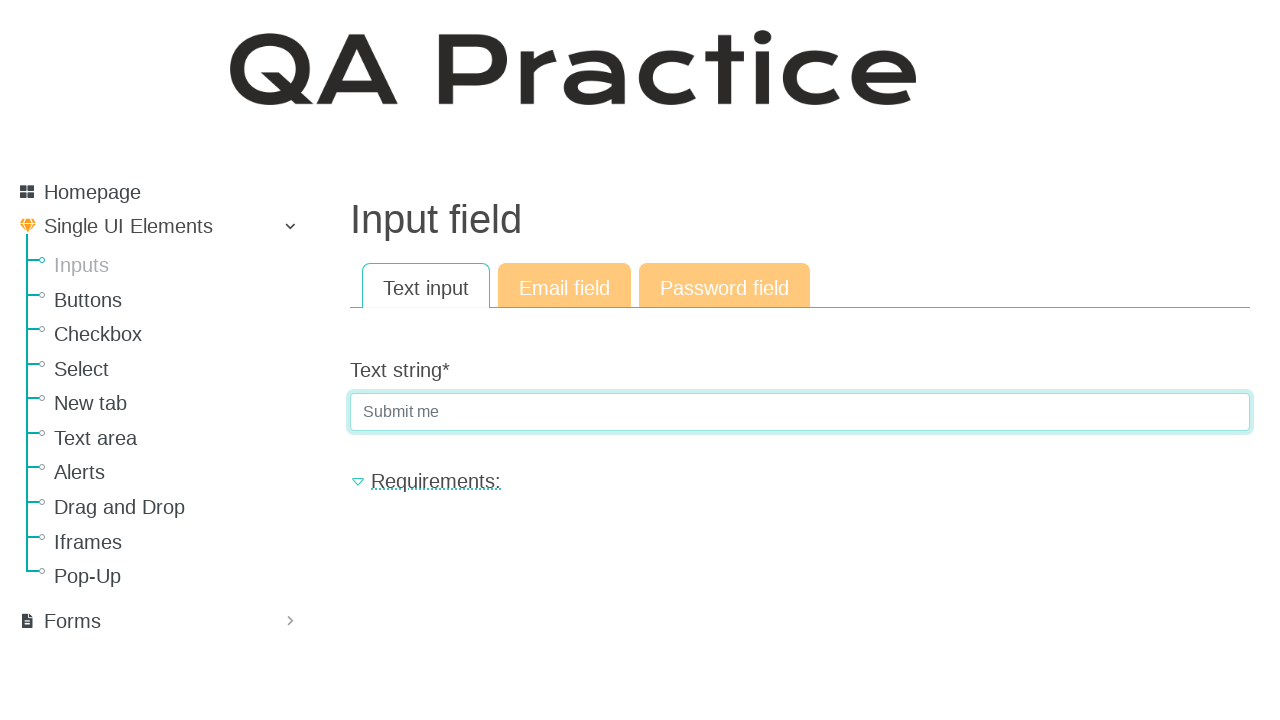

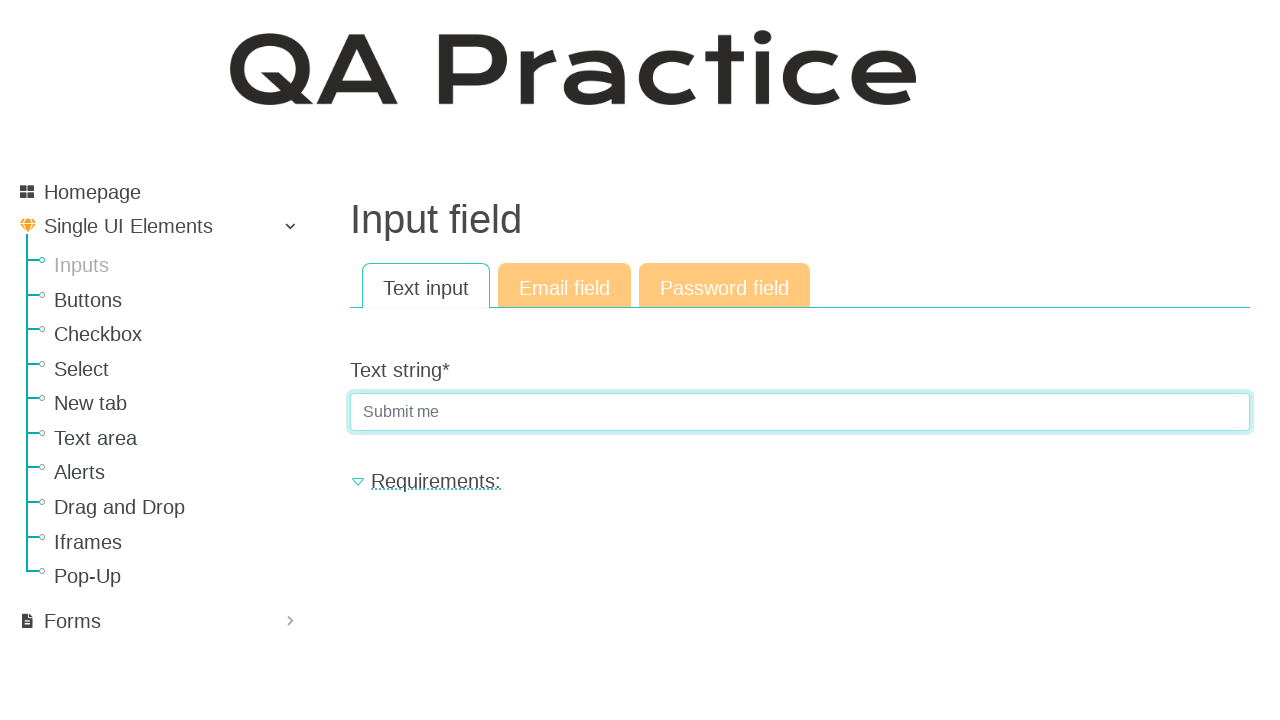